Tests adding a random product to cart on demoblaze.com by selecting a product from the home page, clicking add to cart, and verifying the item appears in the cart.

Starting URL: https://www.demoblaze.com/

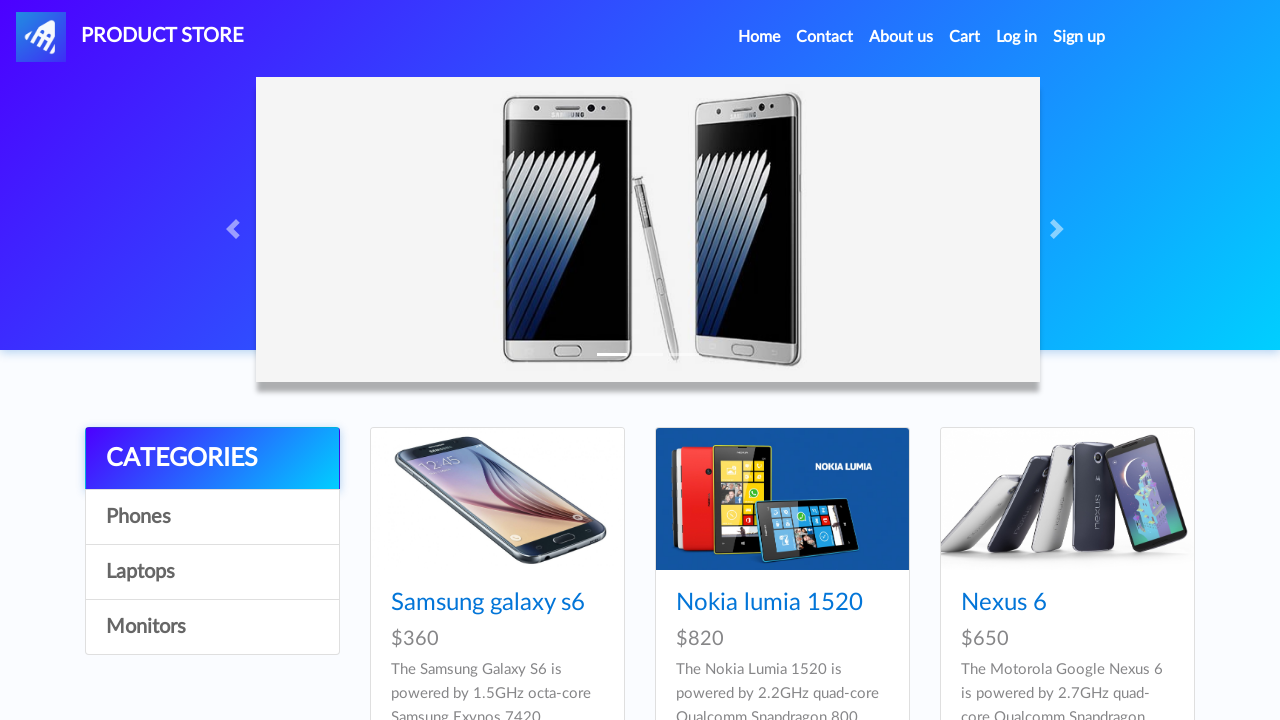

Waited for product cards to load on home page
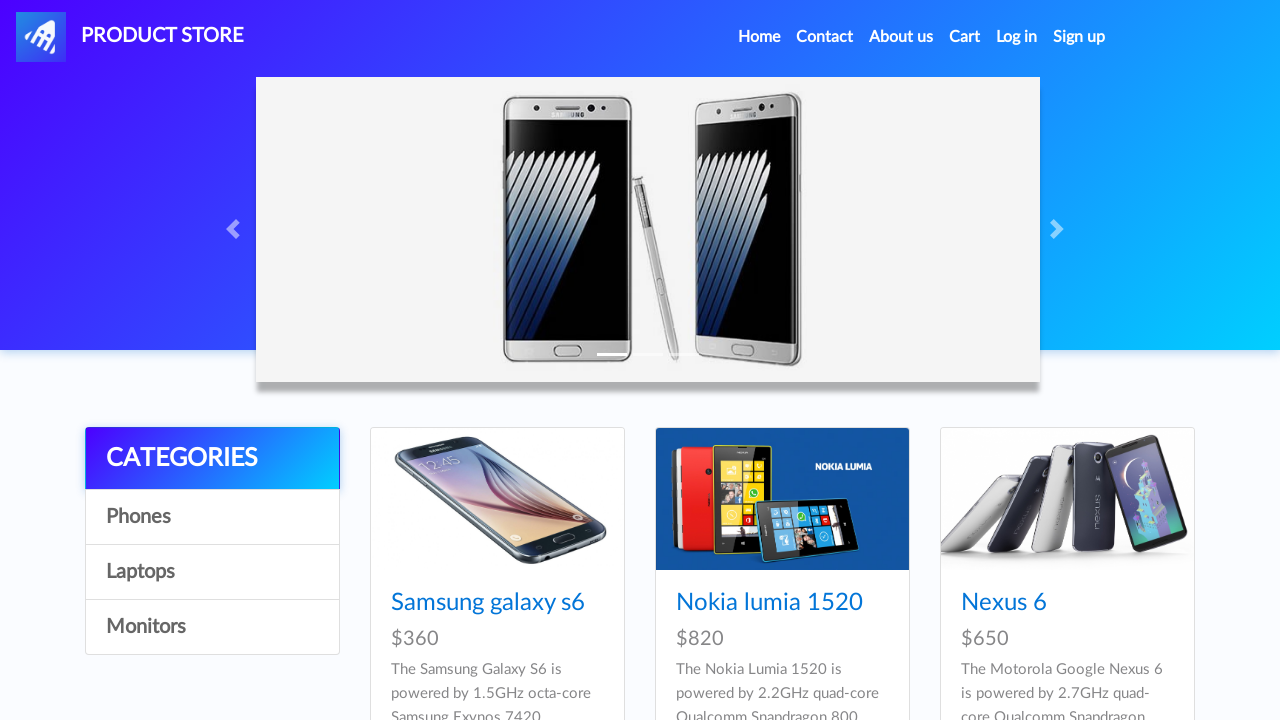

Located all product cards on the page
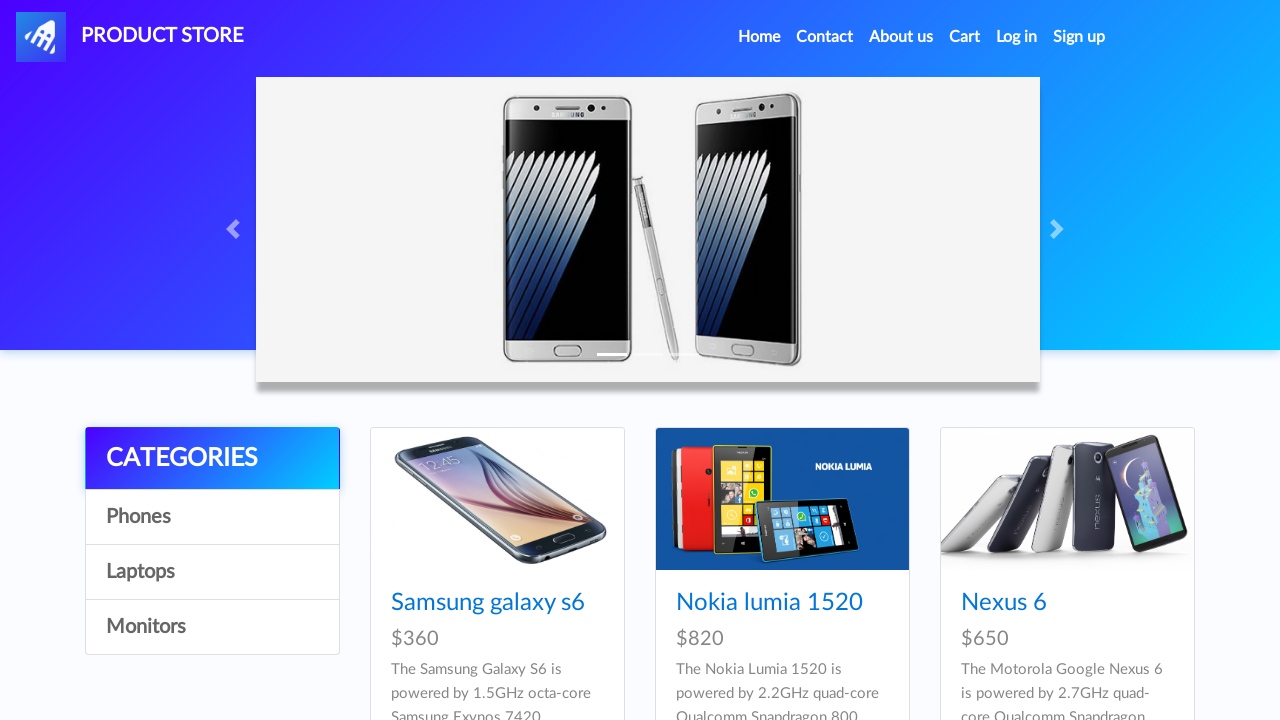

Retrieved product name: Samsung galaxy s7
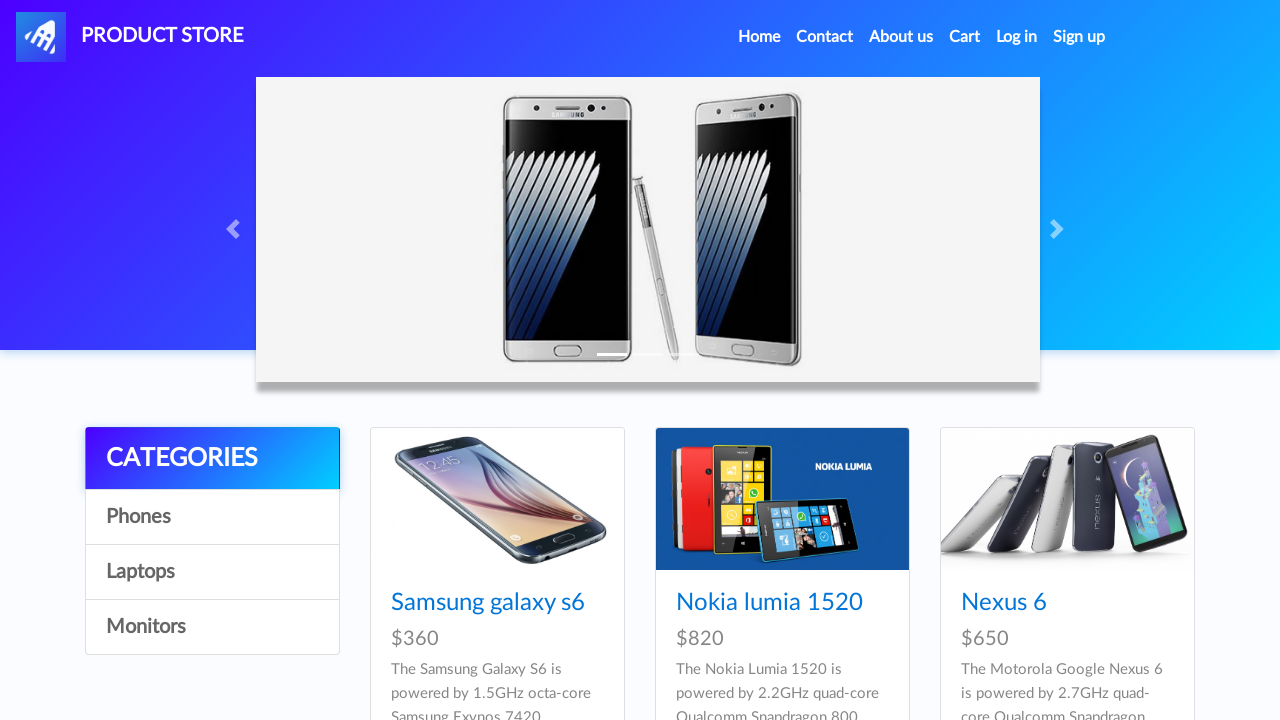

Clicked on the selected product to open product details page at (488, 361) on .card-block >> nth=3 >> .card-title a
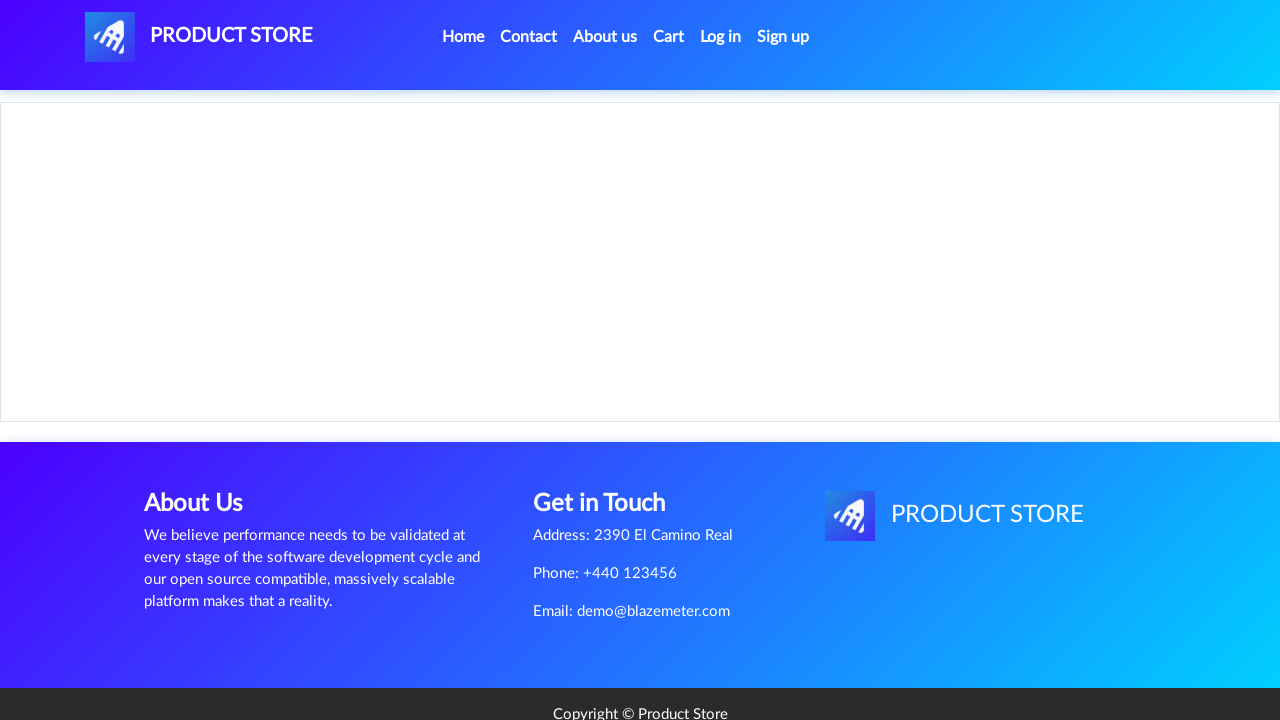

Waited for Add to Cart button to appear on product page
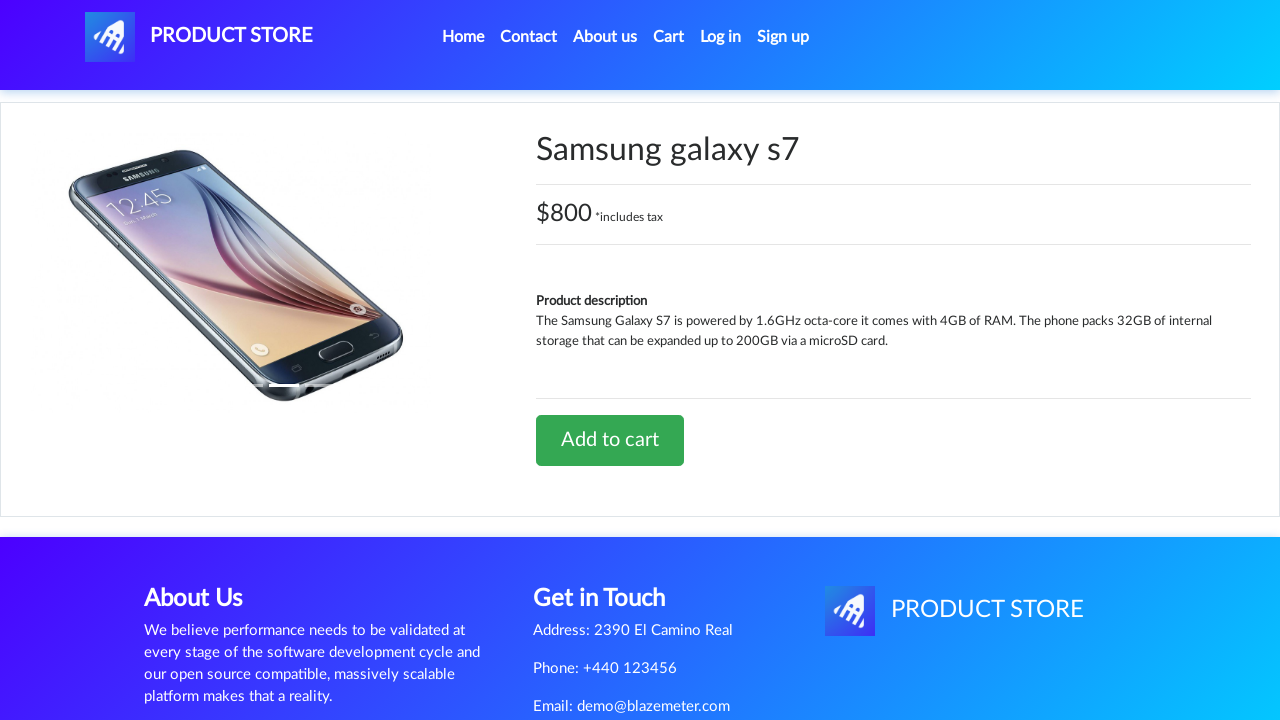

Set up dialog handler to accept alerts
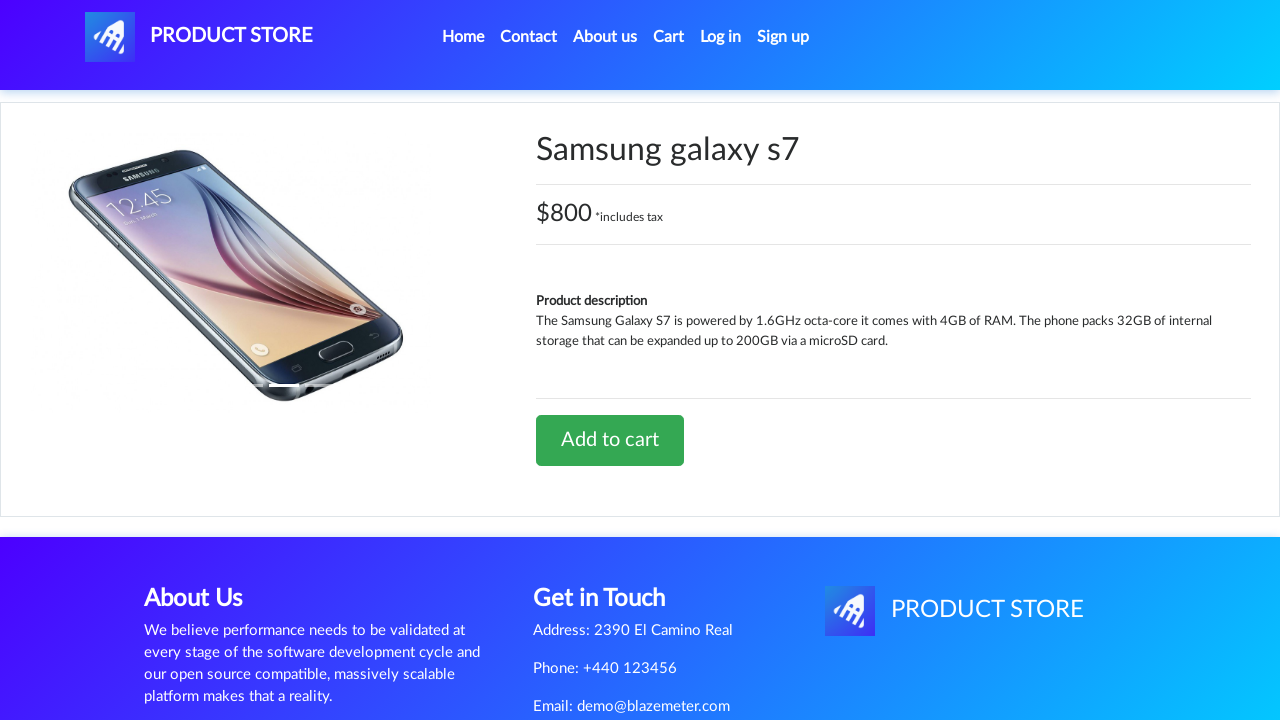

Clicked Add to Cart button at (610, 440) on .btn-success
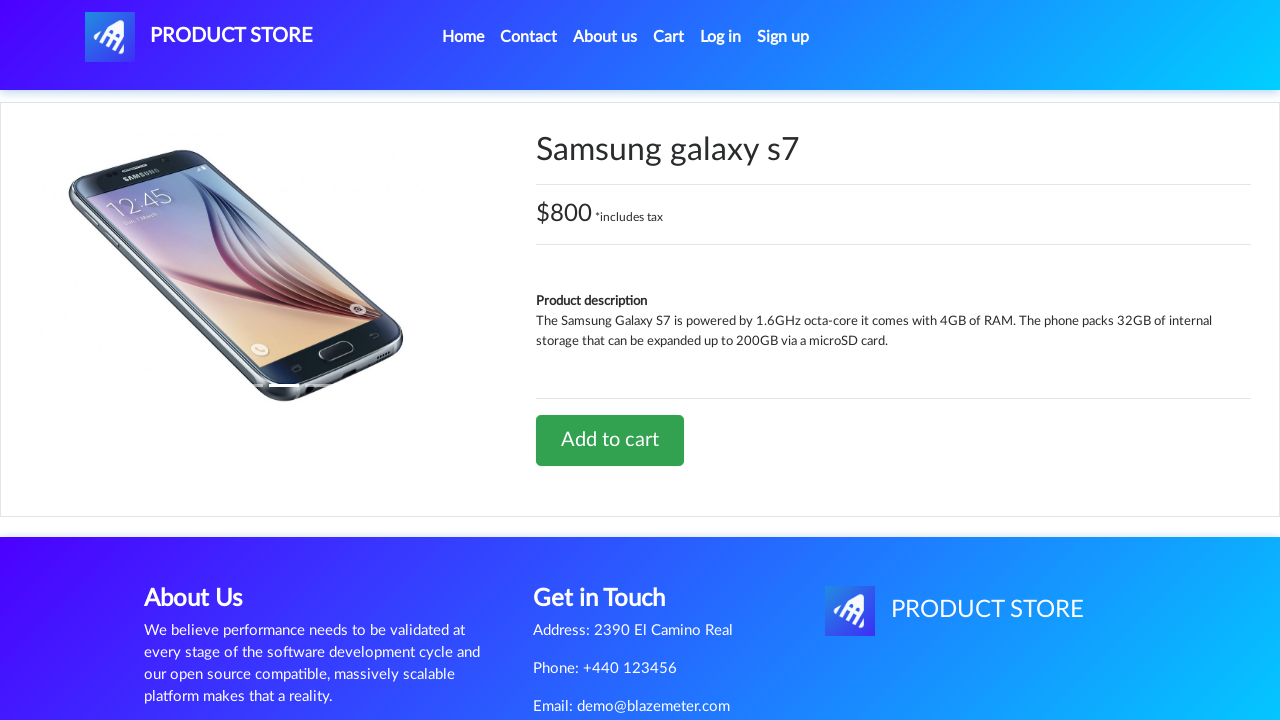

Waited for alert dialog to be processed
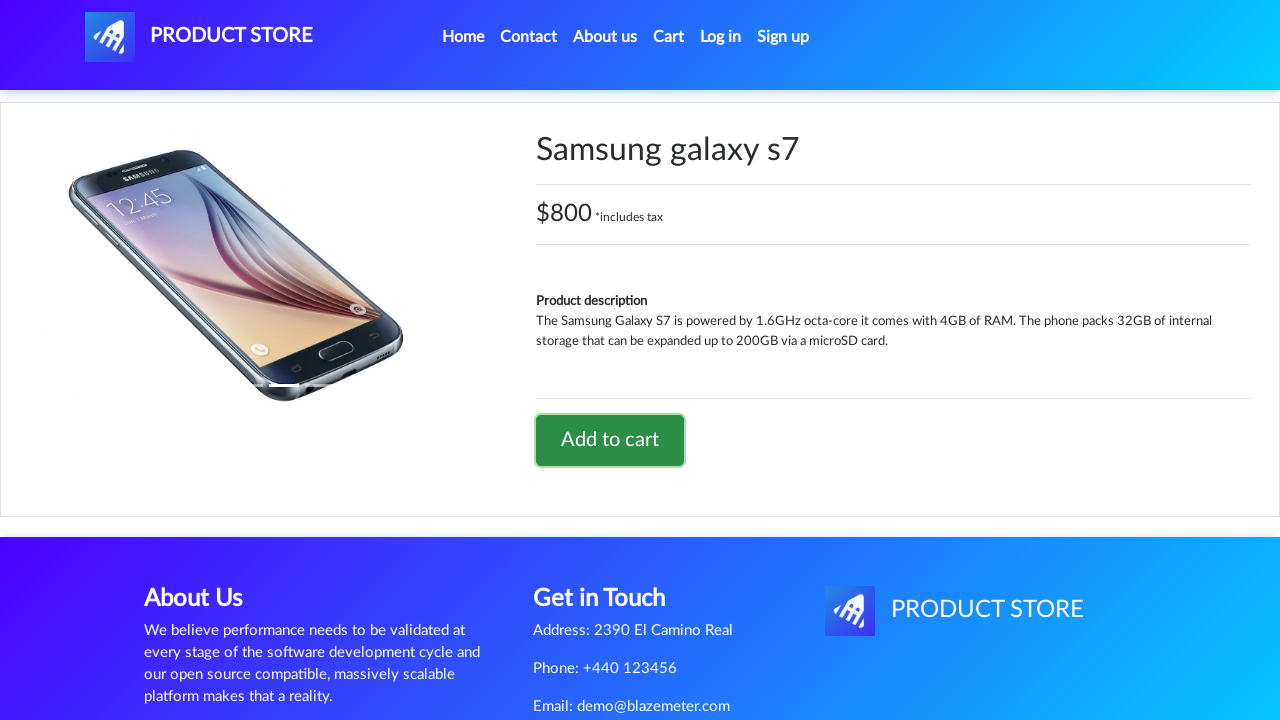

Clicked on Cart menu item to view shopping cart at (669, 37) on #cartur
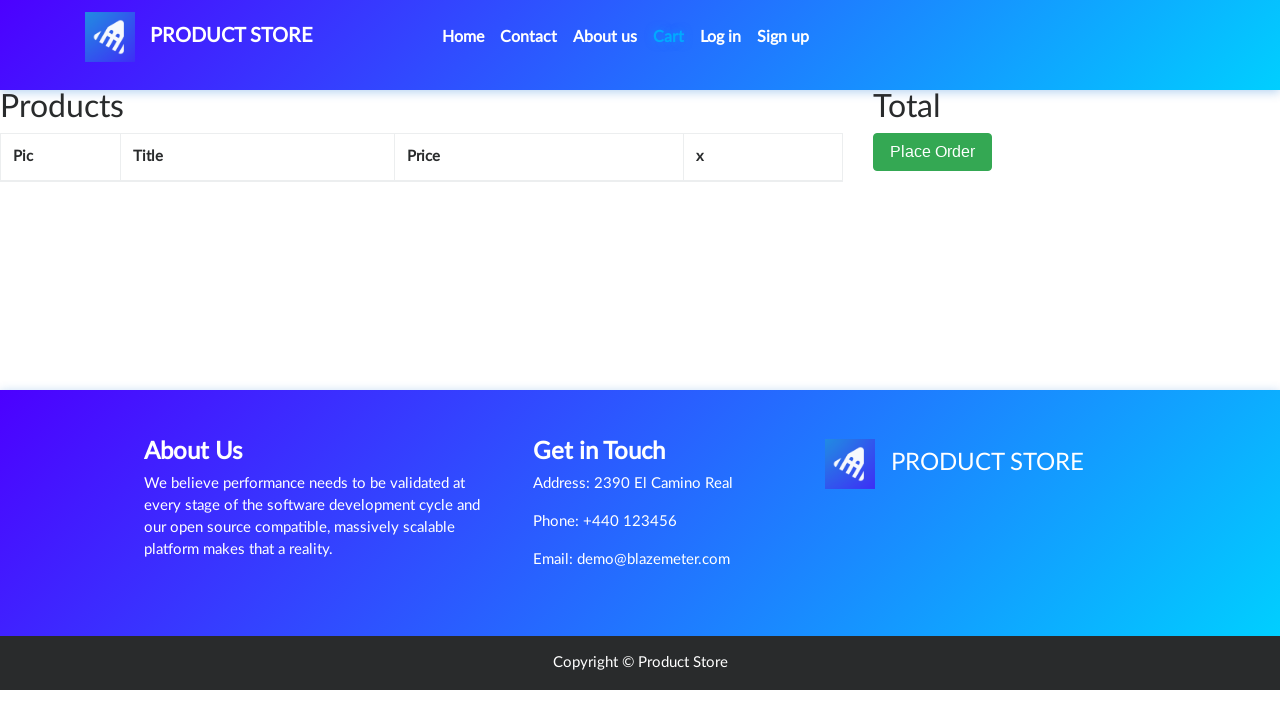

Waited for cart table to load
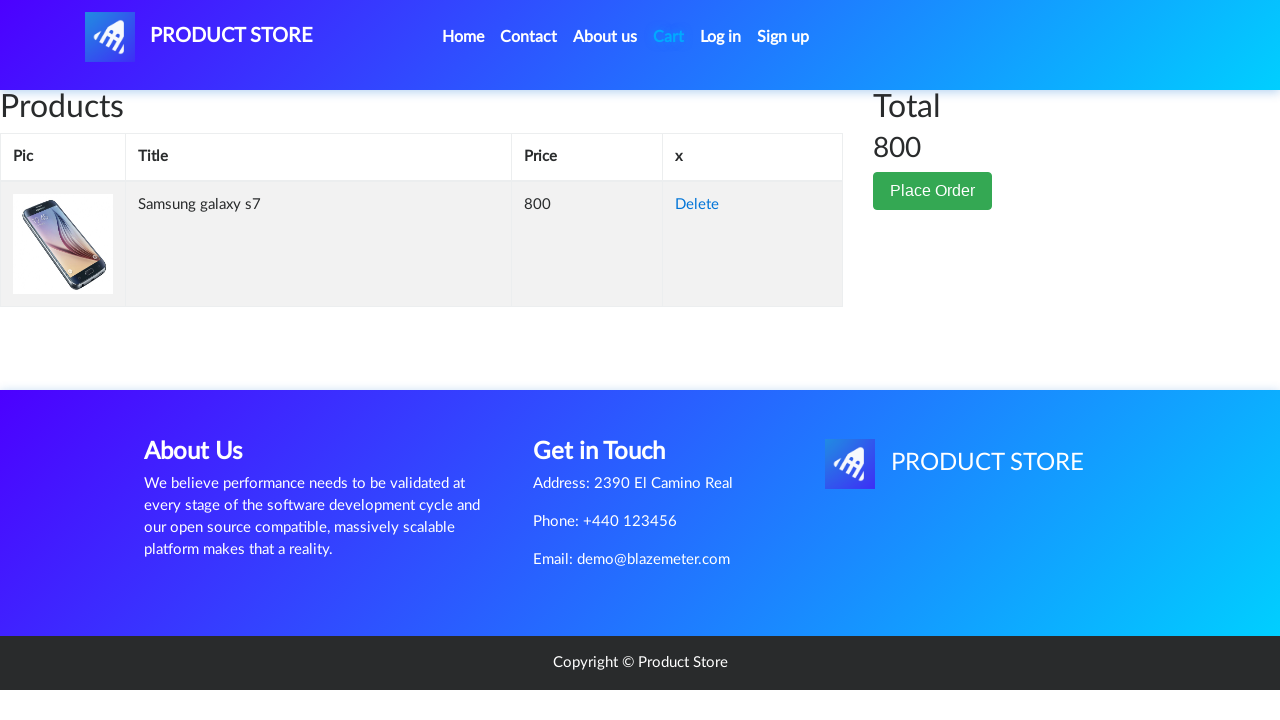

Retrieved cart item name: Samsung galaxy s7
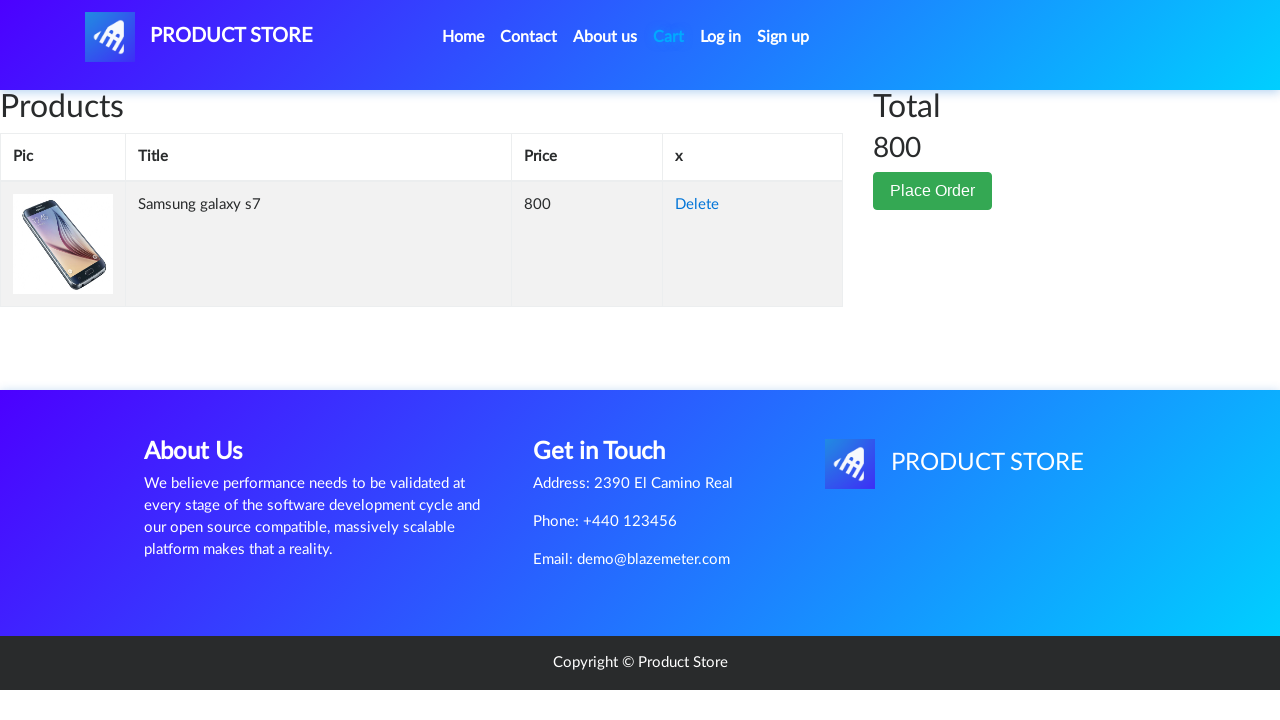

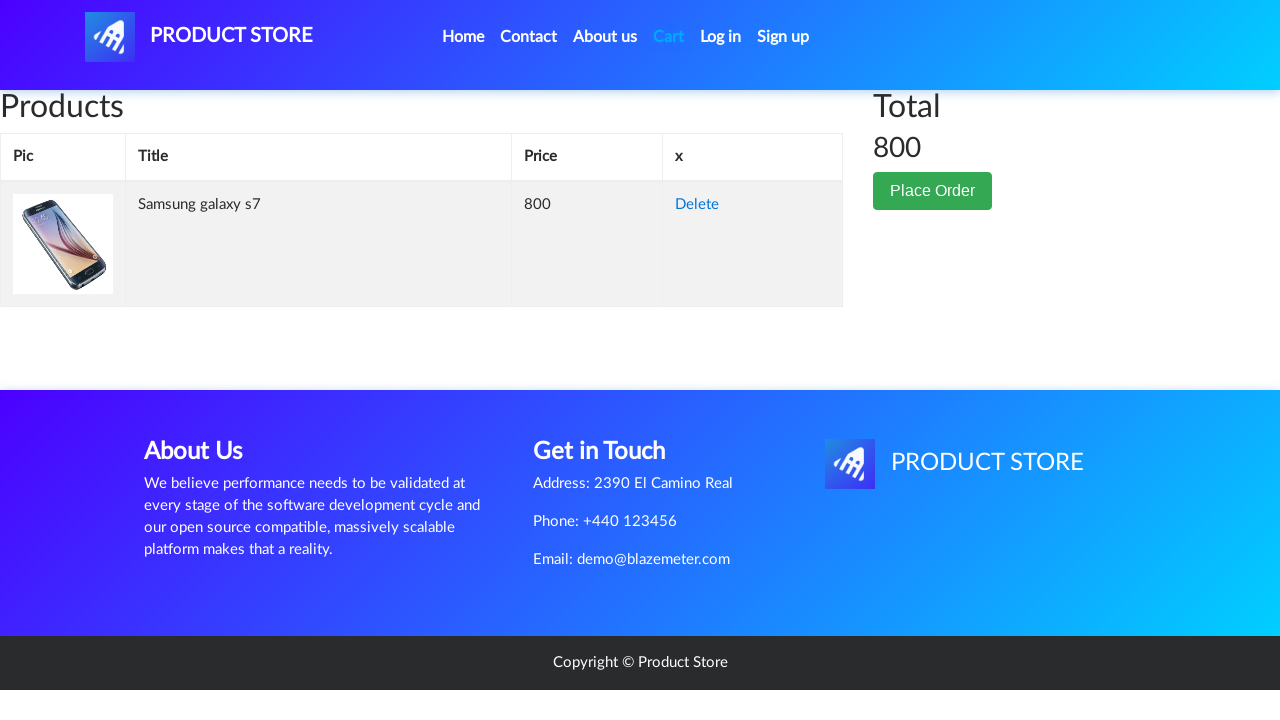